Tests drag and drop functionality by dragging element A to element B and verifying the headers swap positions

Starting URL: https://the-internet.herokuapp.com/drag_and_drop

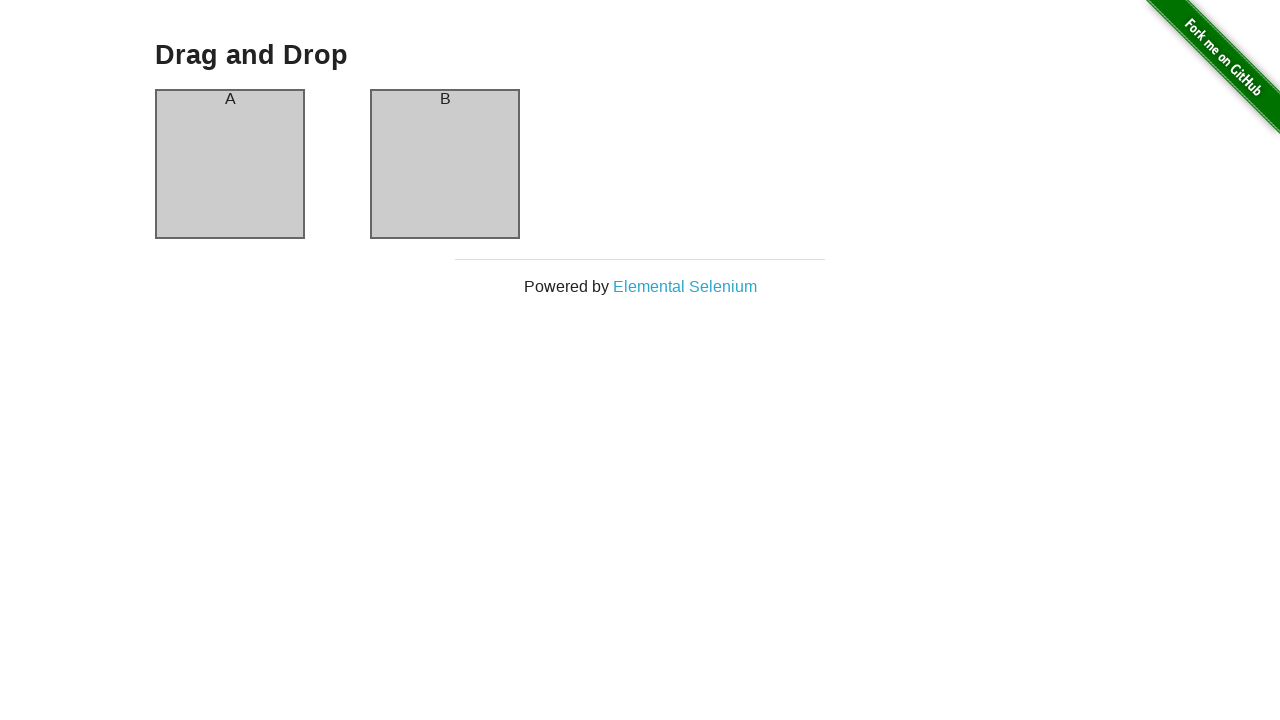

Navigated to drag and drop test page
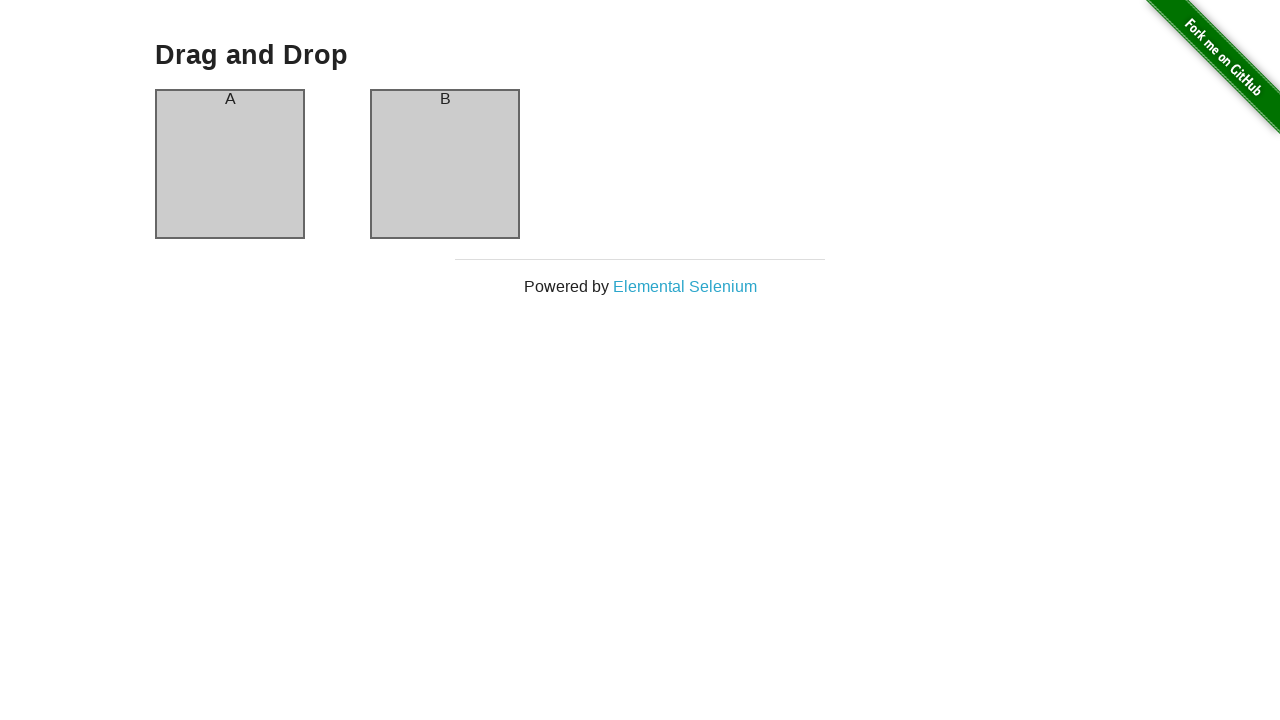

Located element A (column-a)
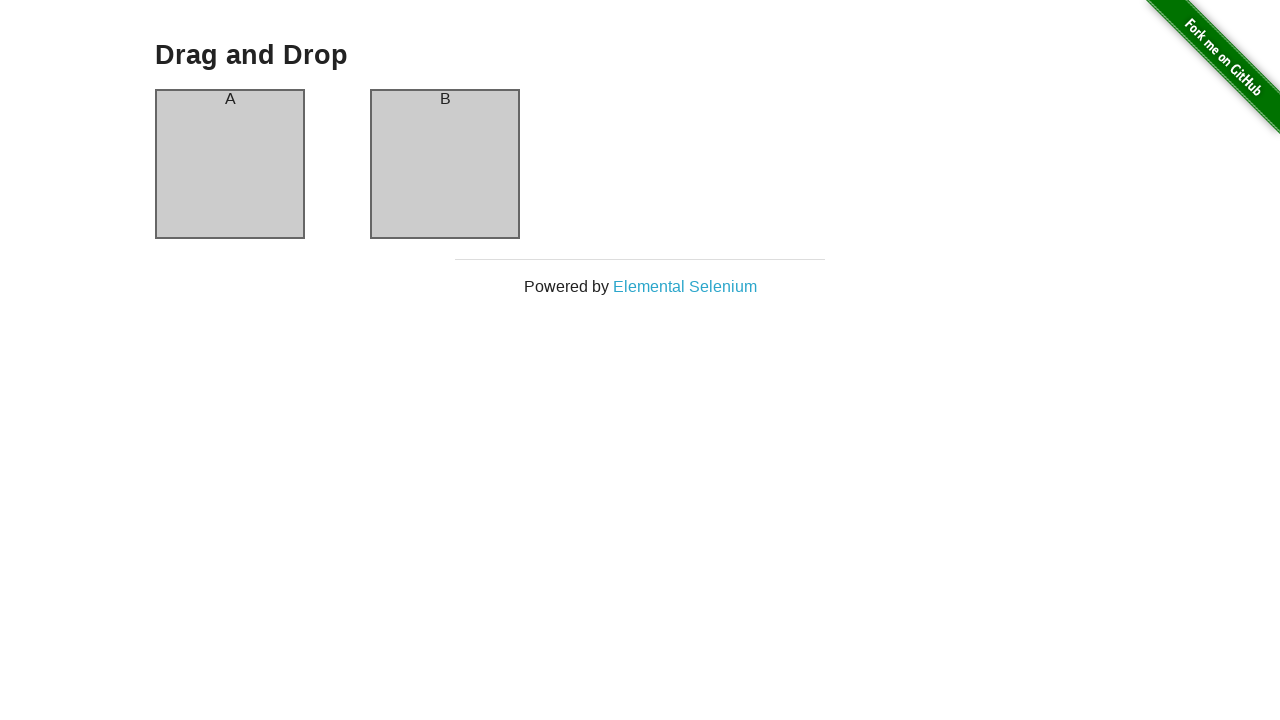

Located element B (column-b)
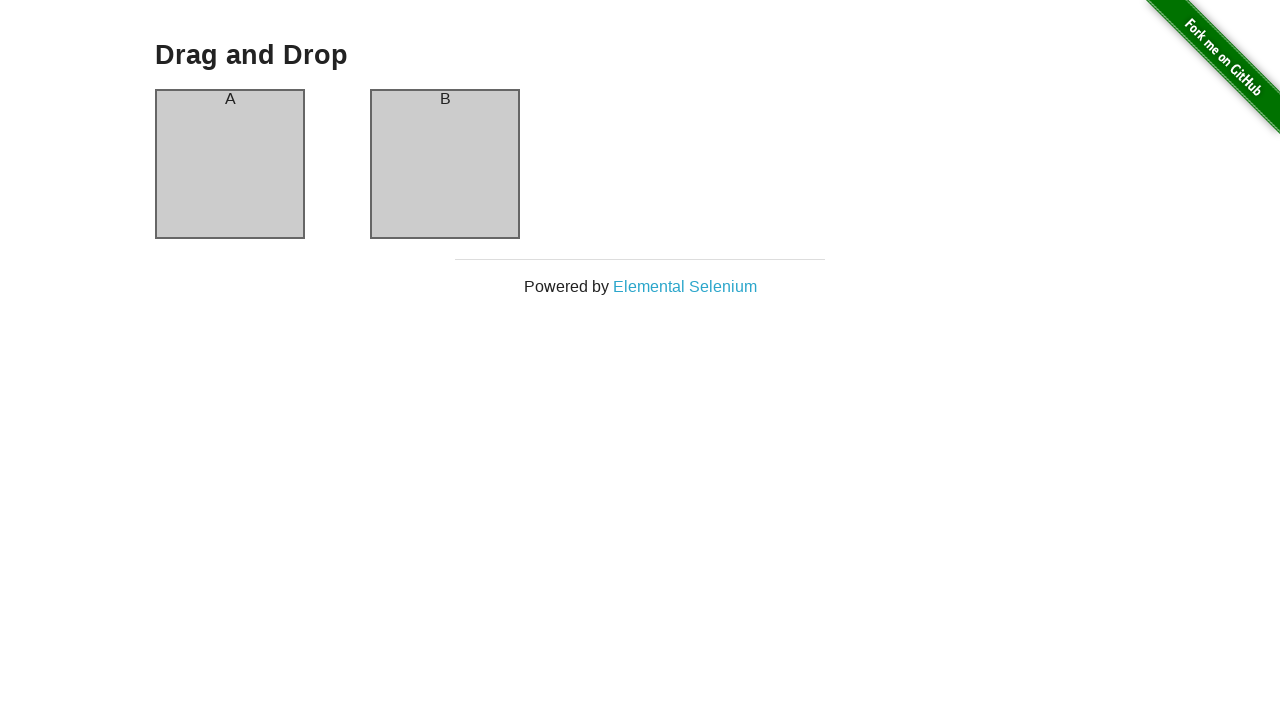

Dragged element A to element B at (445, 164)
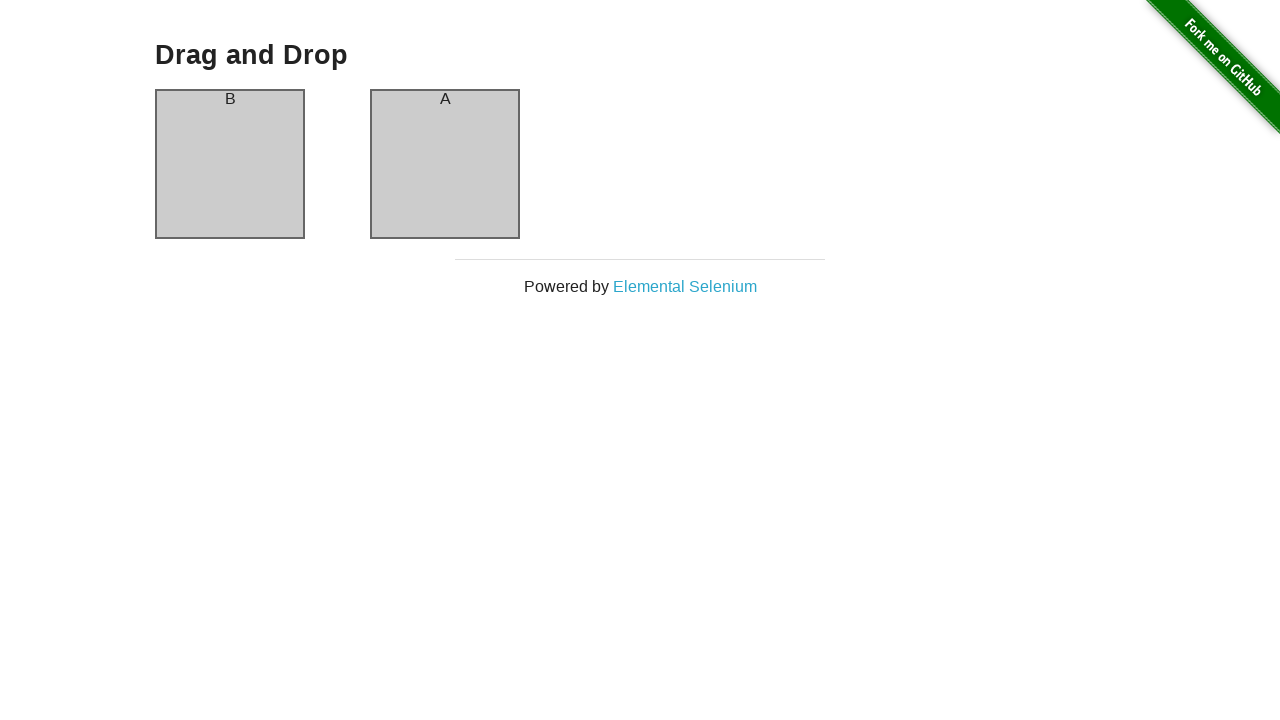

Located header of column A
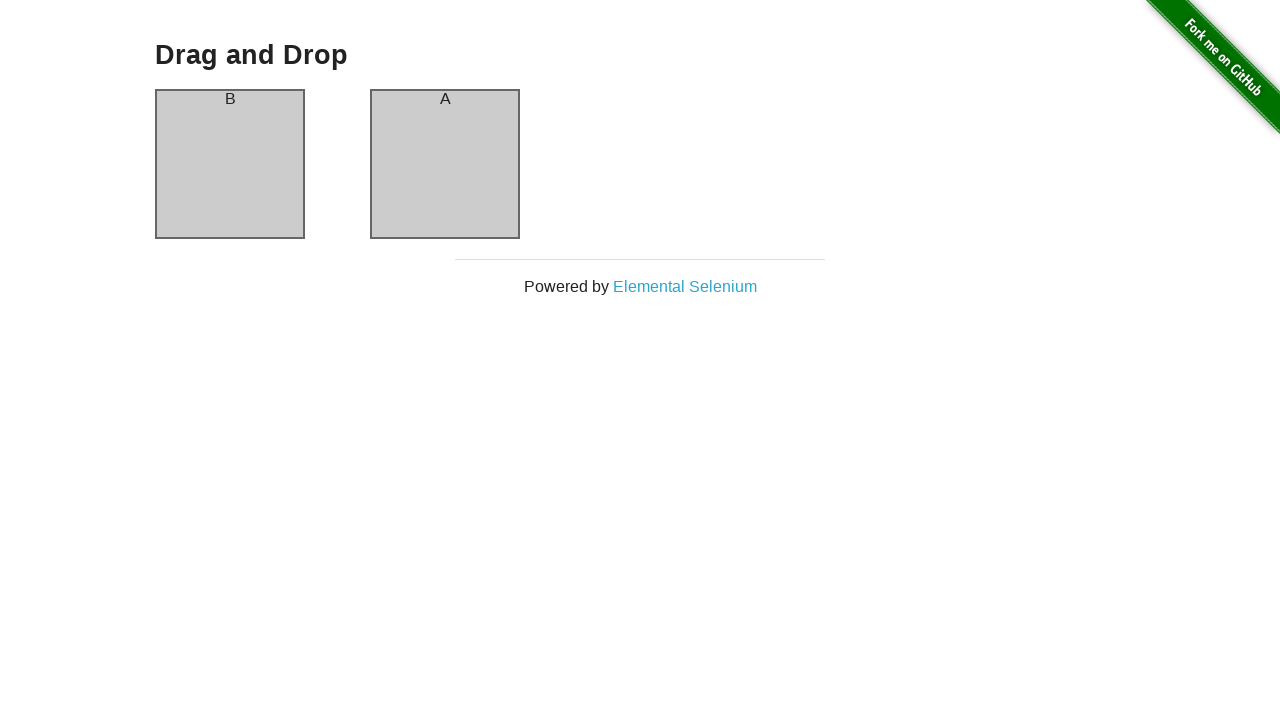

Located header of column B
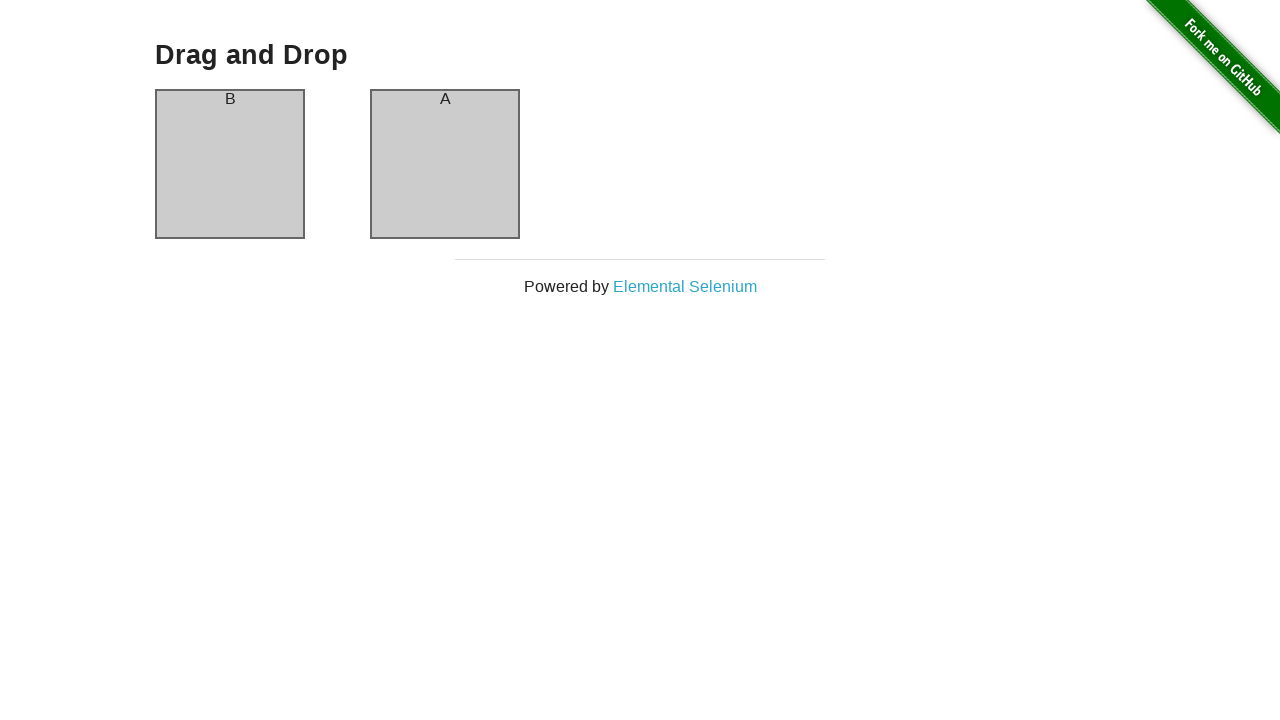

Verified that column A header now displays 'B'
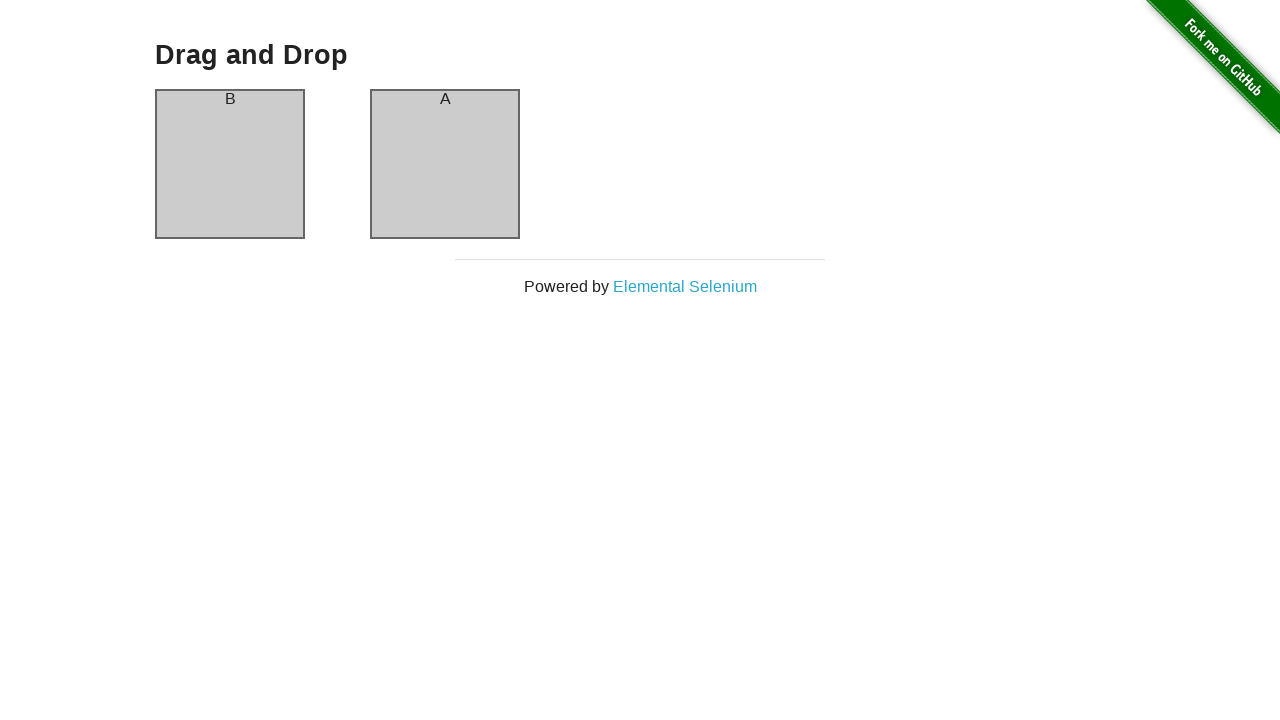

Verified that column B header now displays 'A'
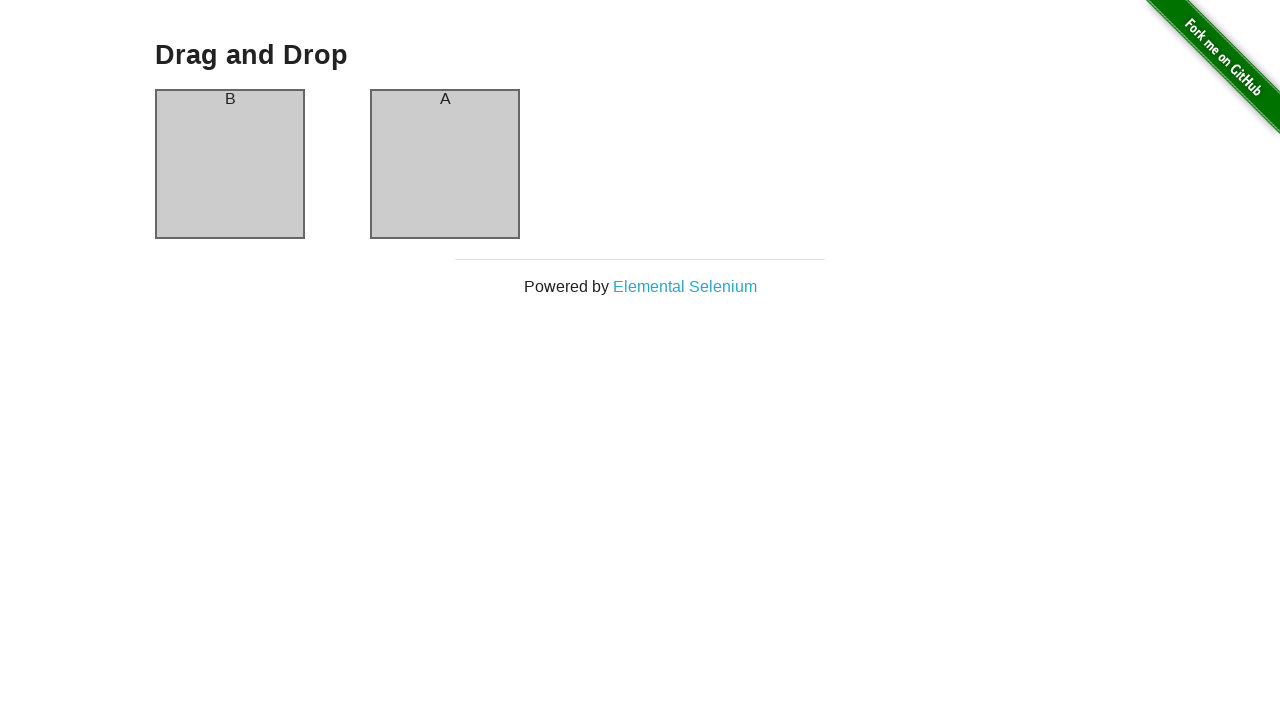

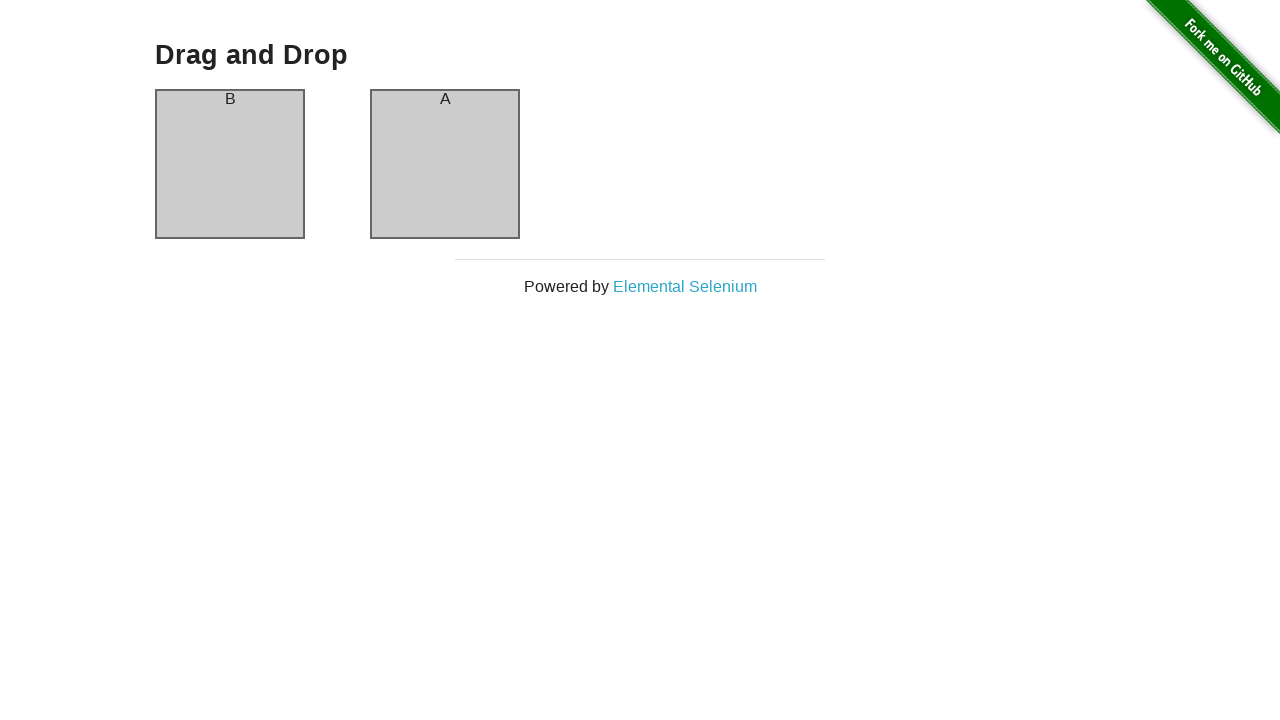